Solves a math puzzle by reading a value from the page, calculating the answer using a logarithmic/trigonometric formula, filling in the result, checking required checkboxes, and submitting the form.

Starting URL: http://suninjuly.github.io/math.html

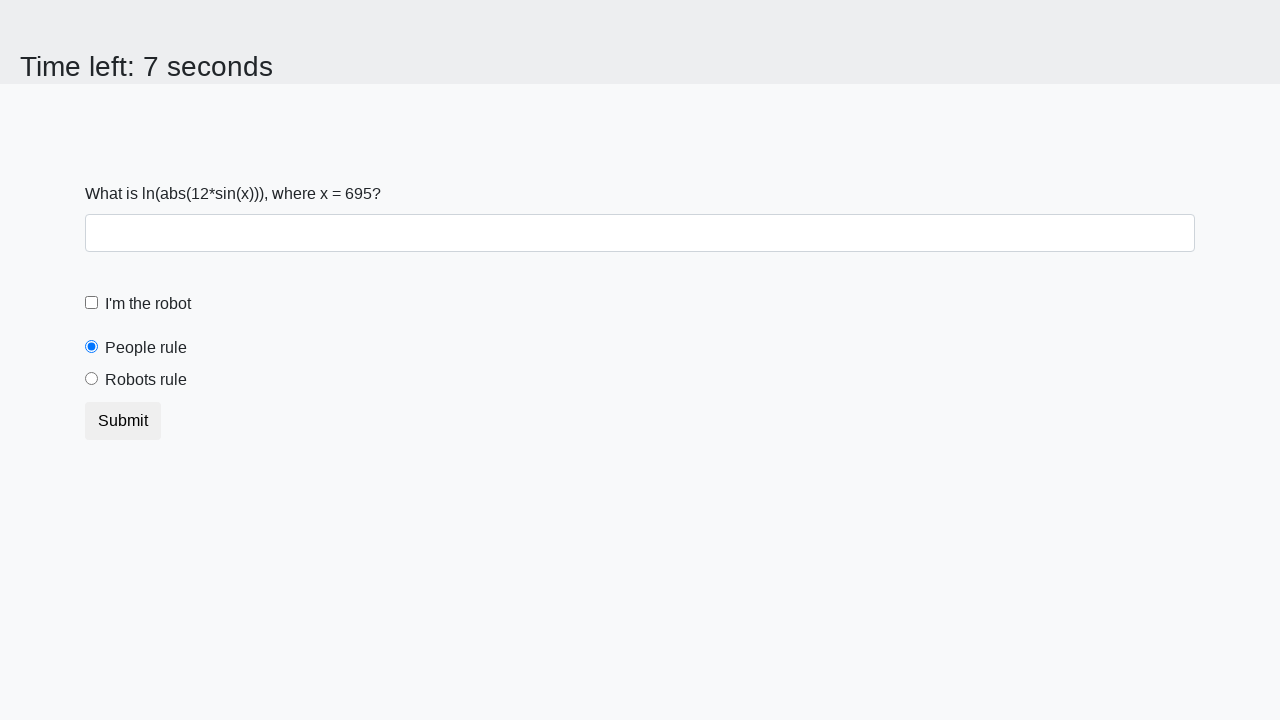

Located and read the x value from the page
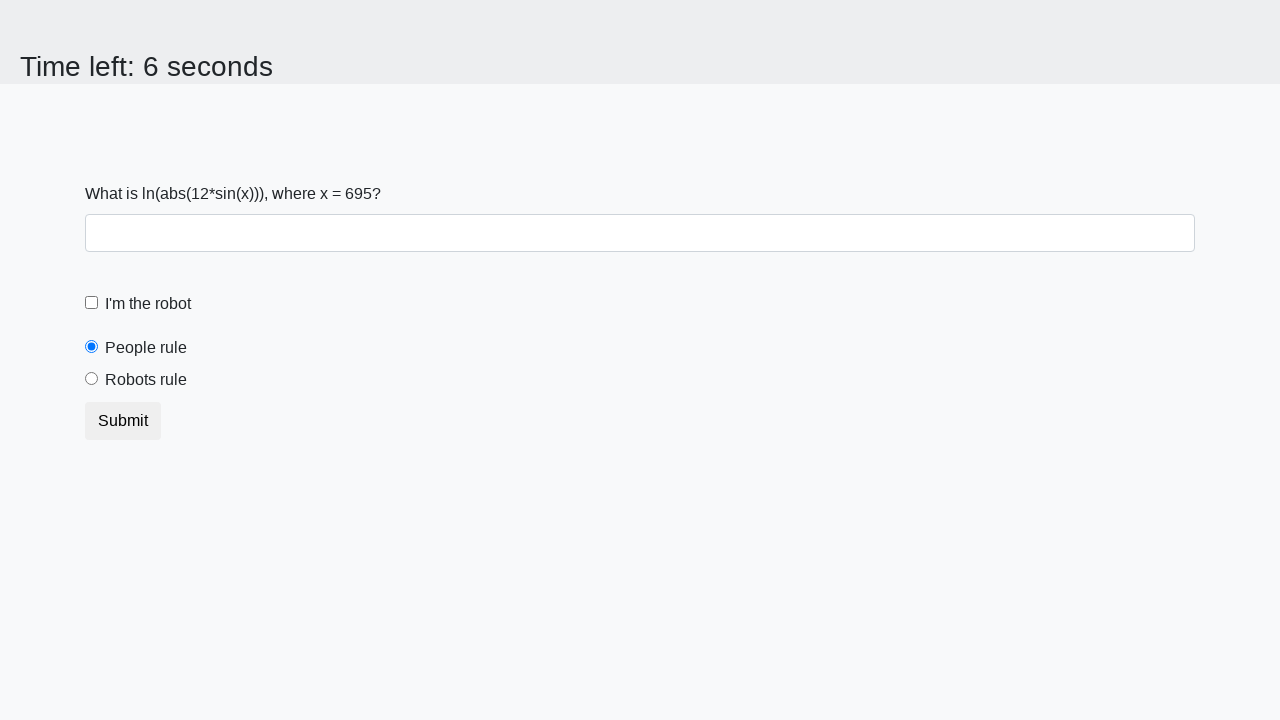

Calculated the answer using logarithmic and trigonometric formula
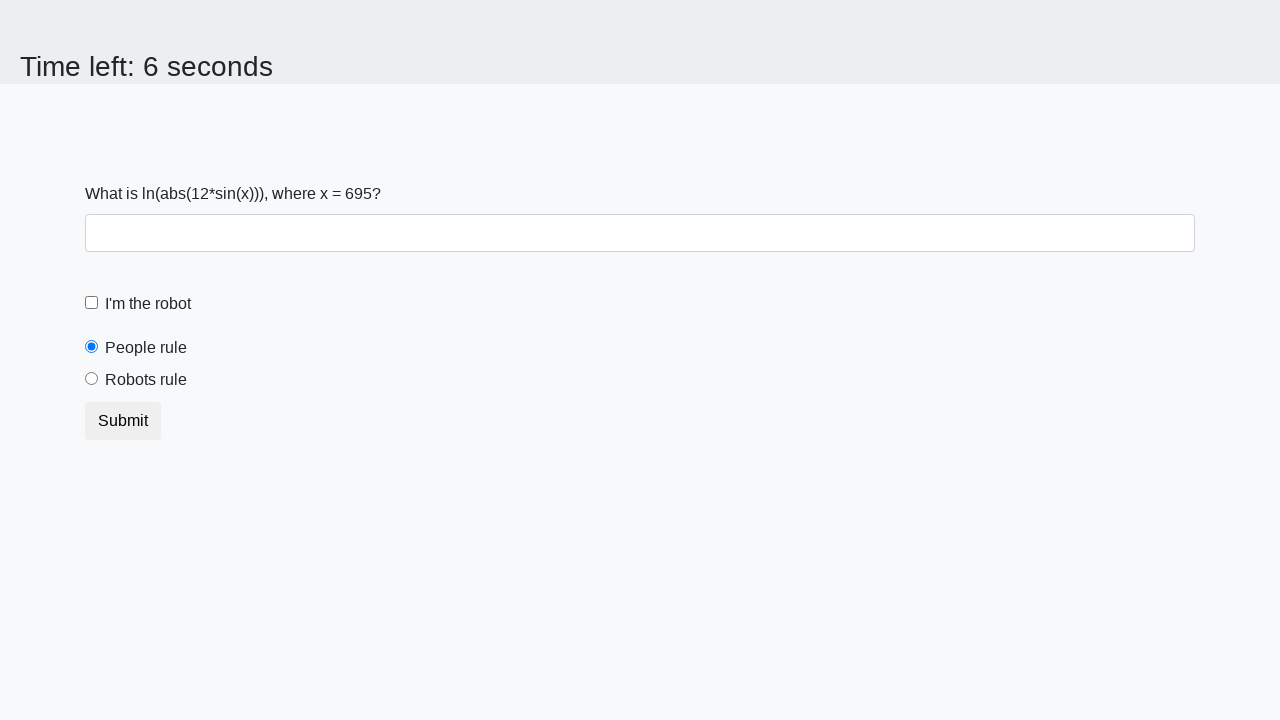

Filled in the calculated answer in the answer field on #answer
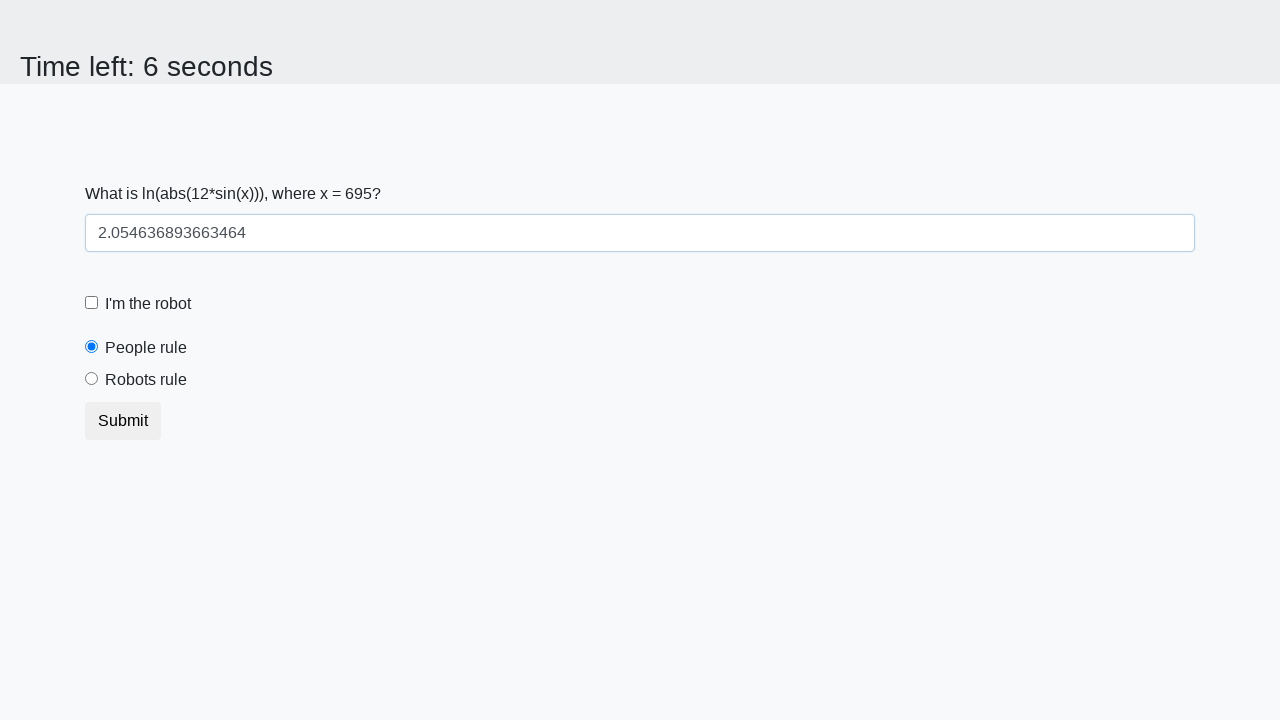

Clicked the robot checkbox at (92, 303) on #robotCheckbox
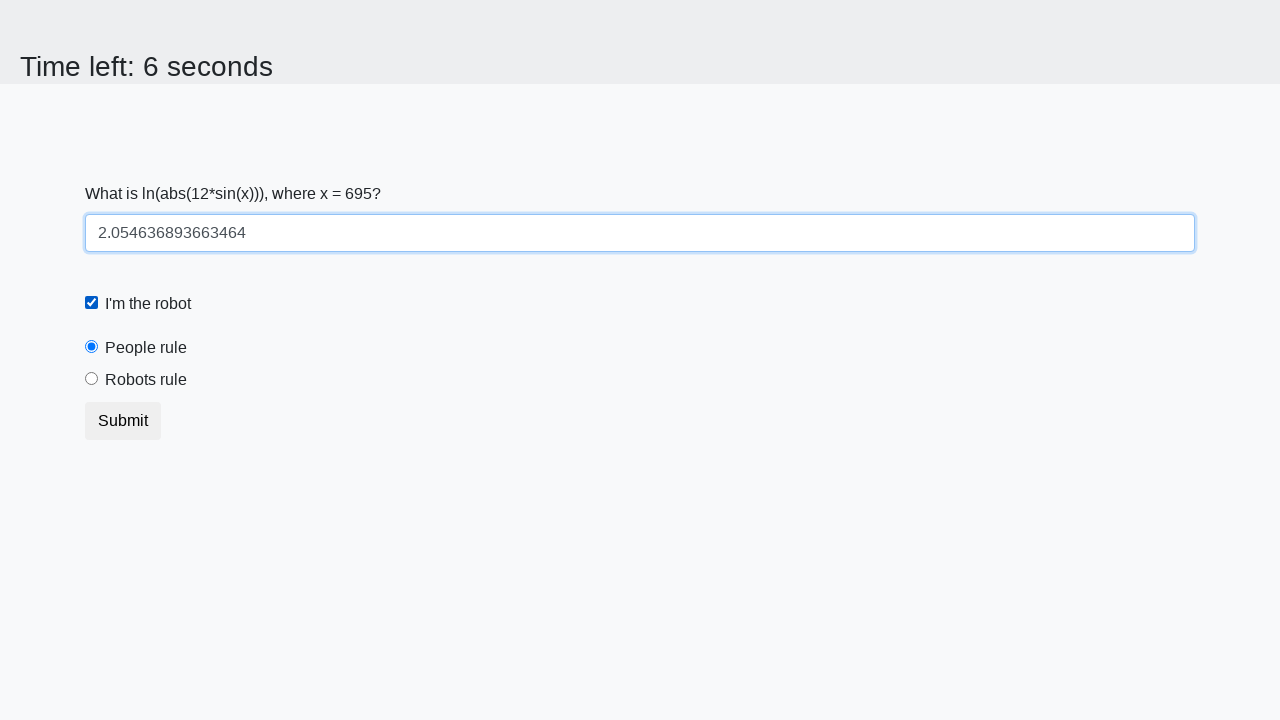

Clicked the robots rule checkbox at (92, 379) on #robotsRule
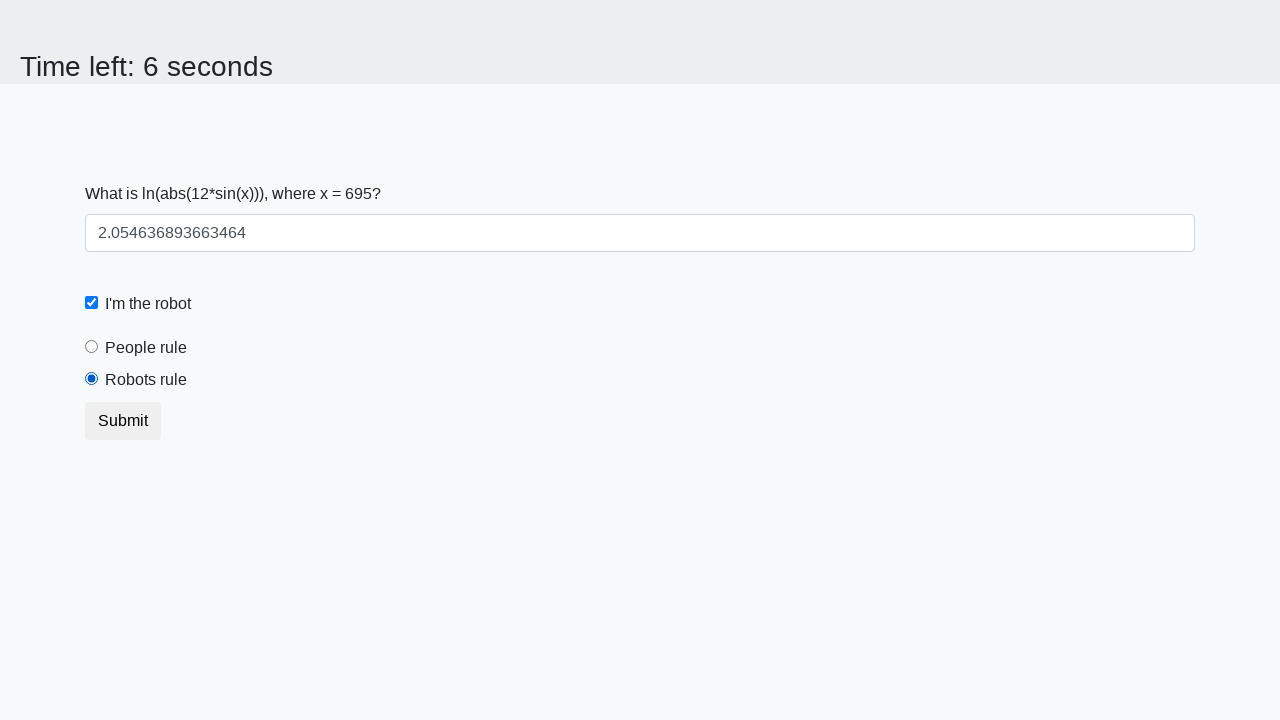

Clicked the submit button to submit the form at (123, 421) on button.btn
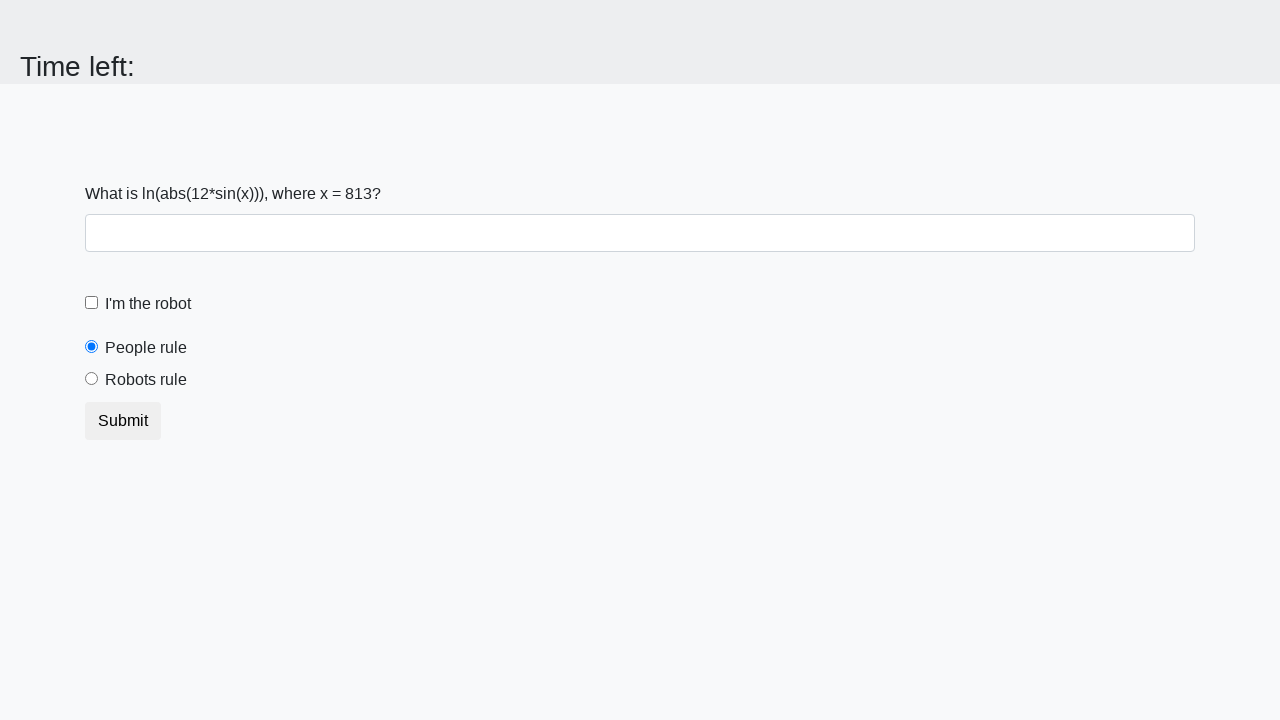

Waited for form submission to complete
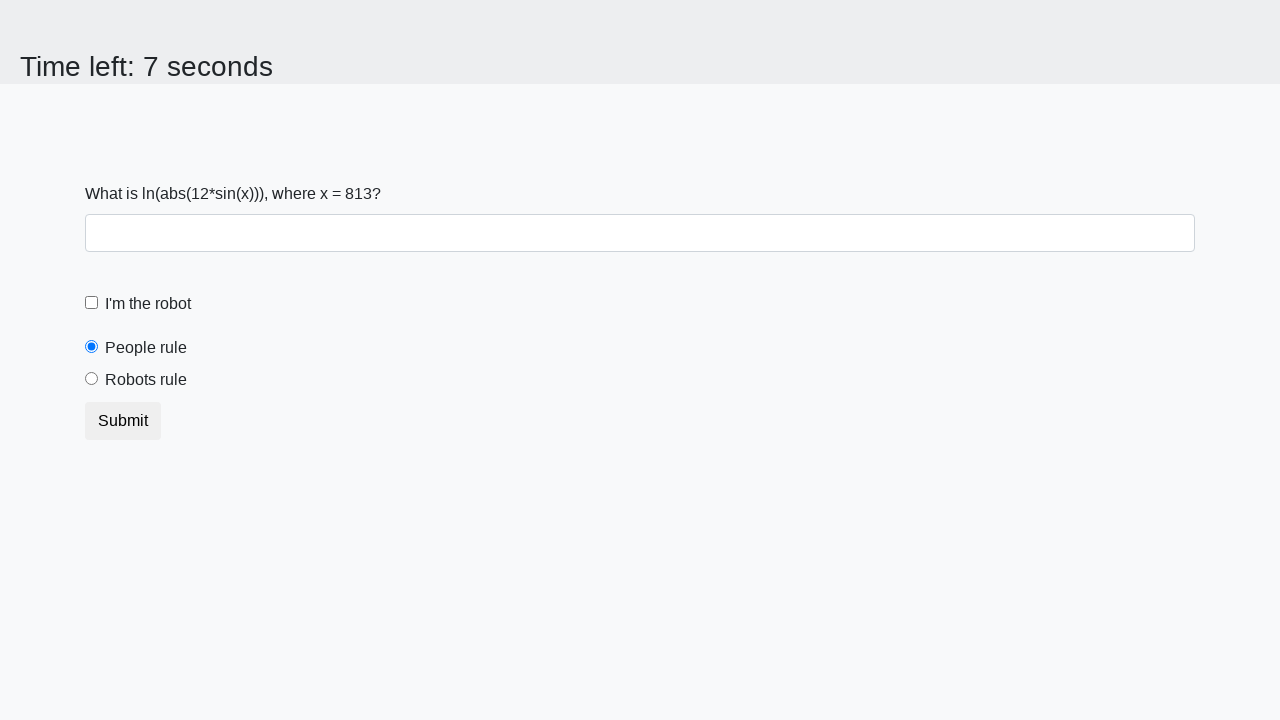

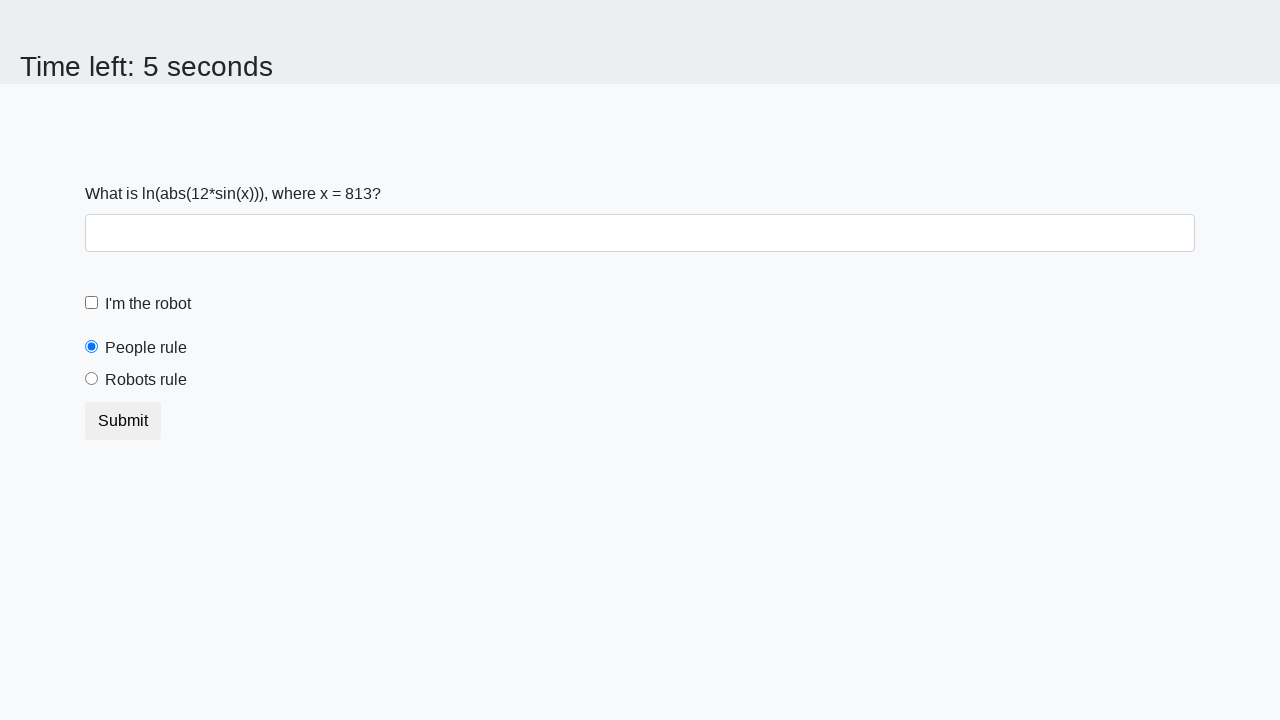